Tests completing a web form by filling in personal details, selecting radio button, checkbox, dropdown, and submitting the form

Starting URL: https://formy-project.herokuapp.com/

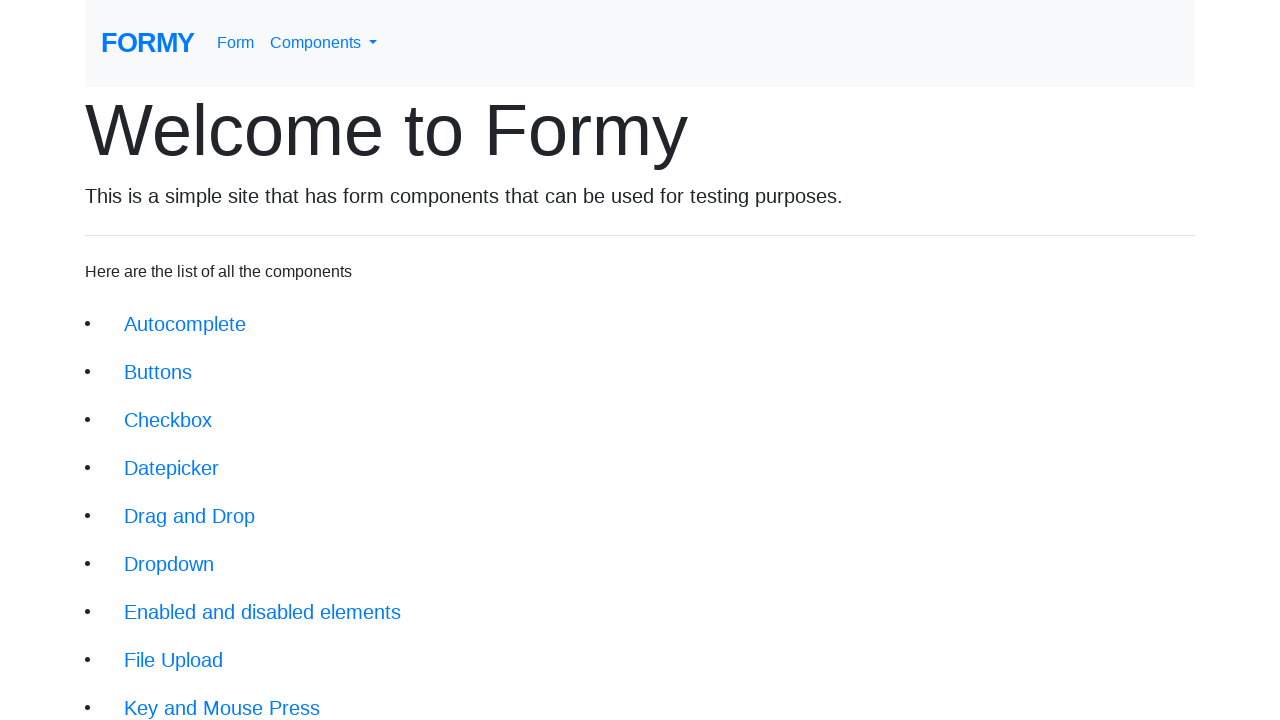

Verified page title is 'Formy'
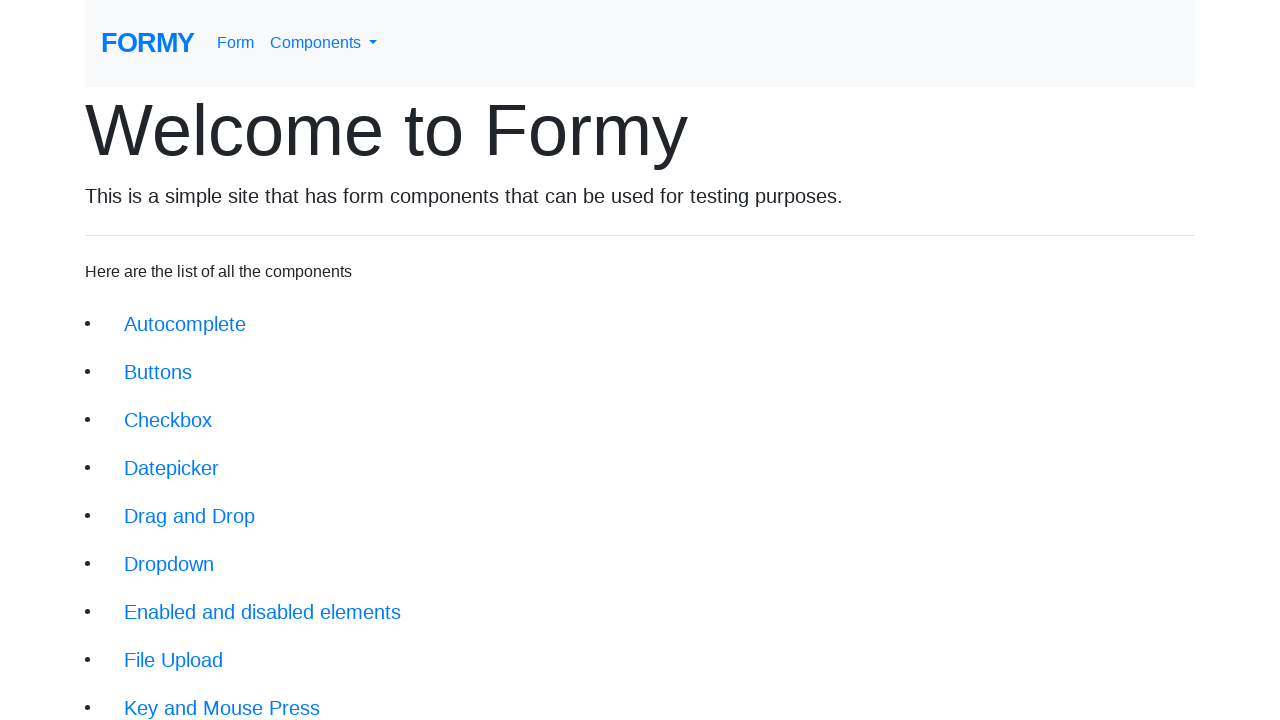

Clicked on form link at (216, 696) on xpath=//div/li/a[@href='/form']
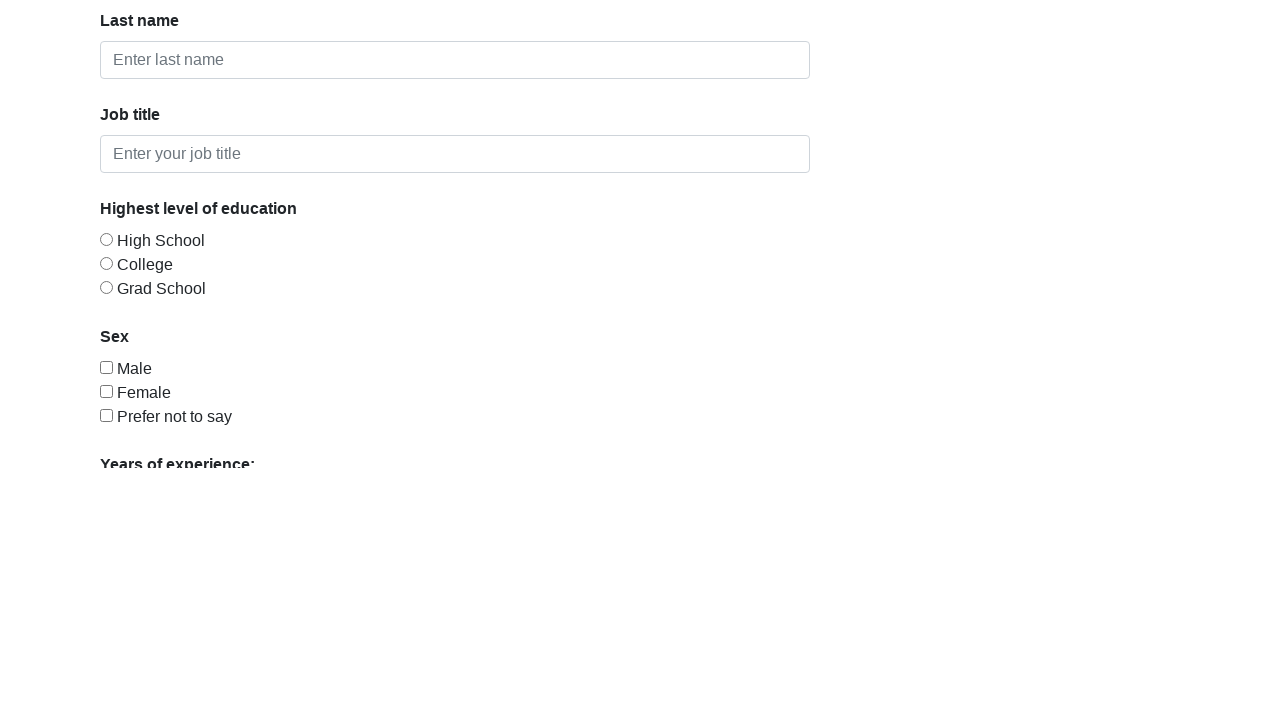

Filled in first name field with 'John' on #first-name
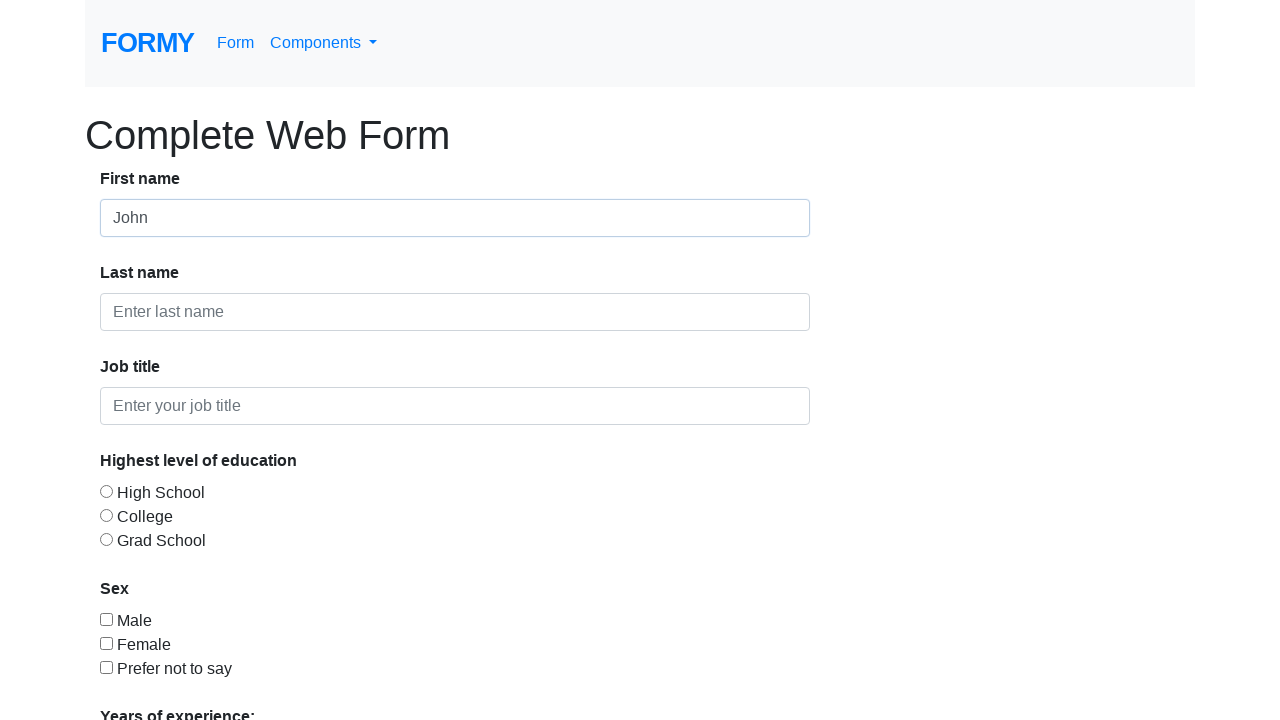

Filled in last name field with 'Doe' on #last-name
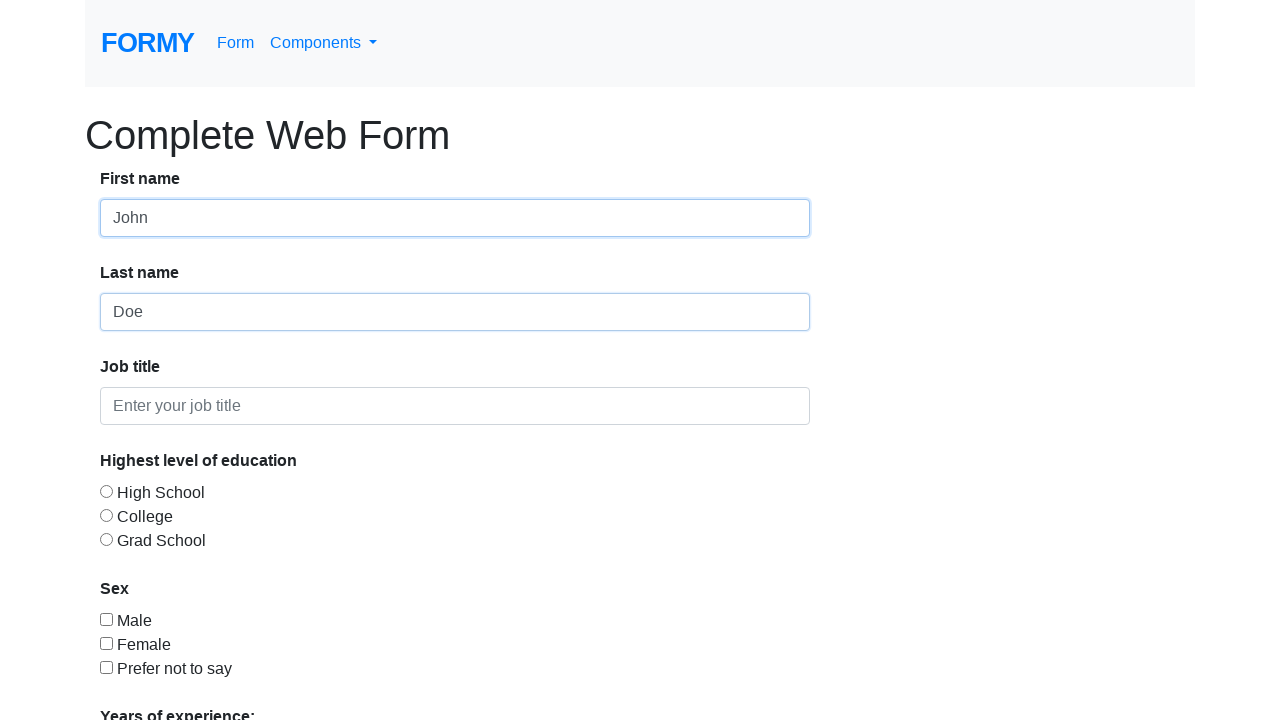

Filled in job title field with 'Unemployed' on #job-title
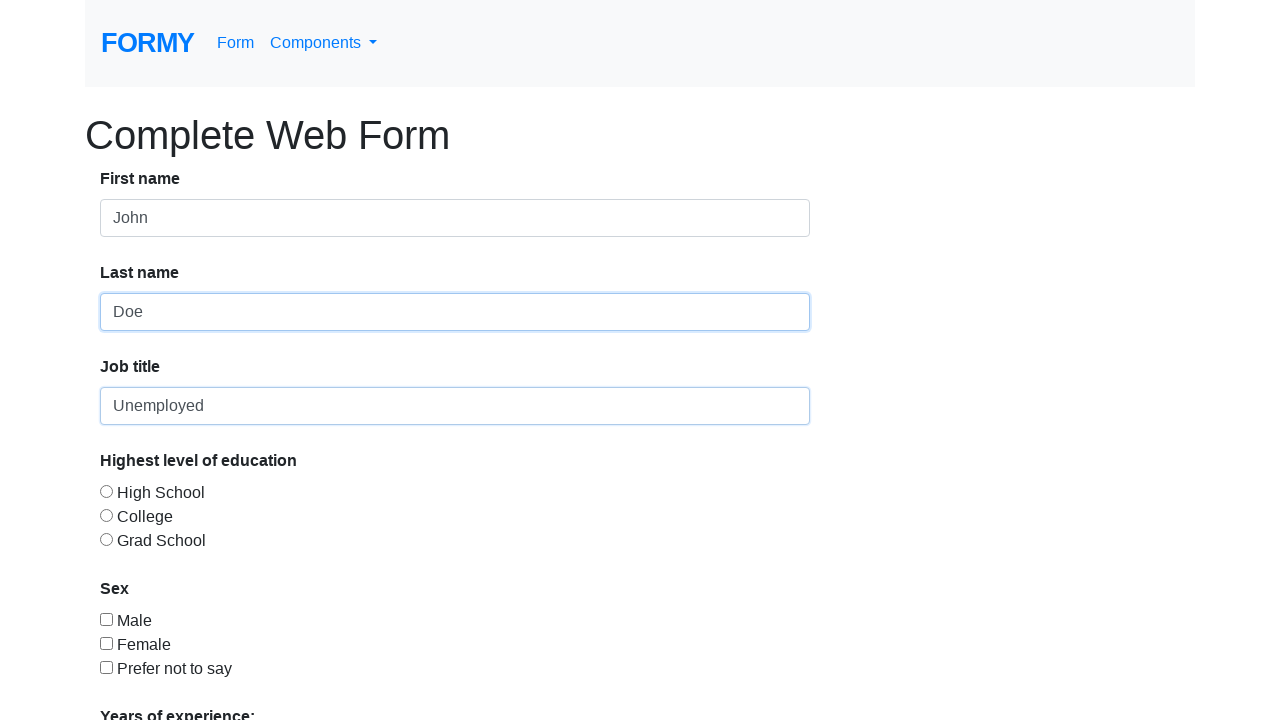

Selected College radio button at (106, 539) on #radio-button-3
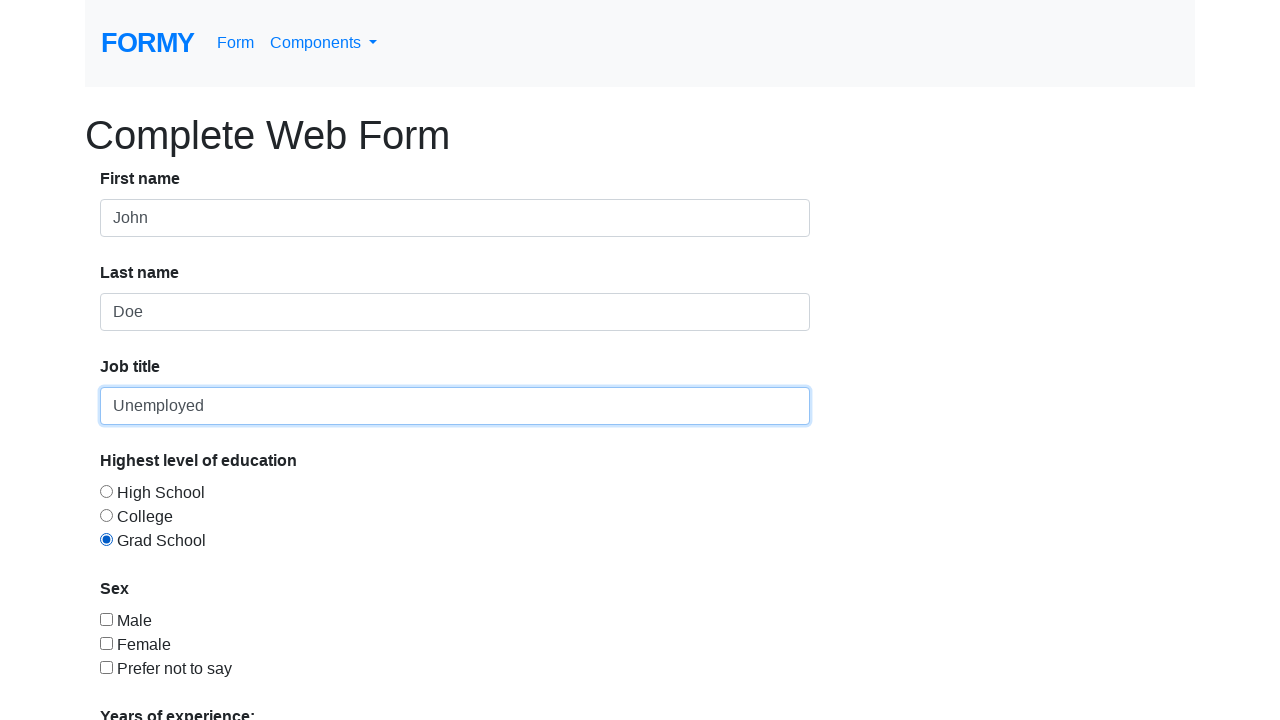

Clicked checkbox at (106, 667) on #checkbox-3
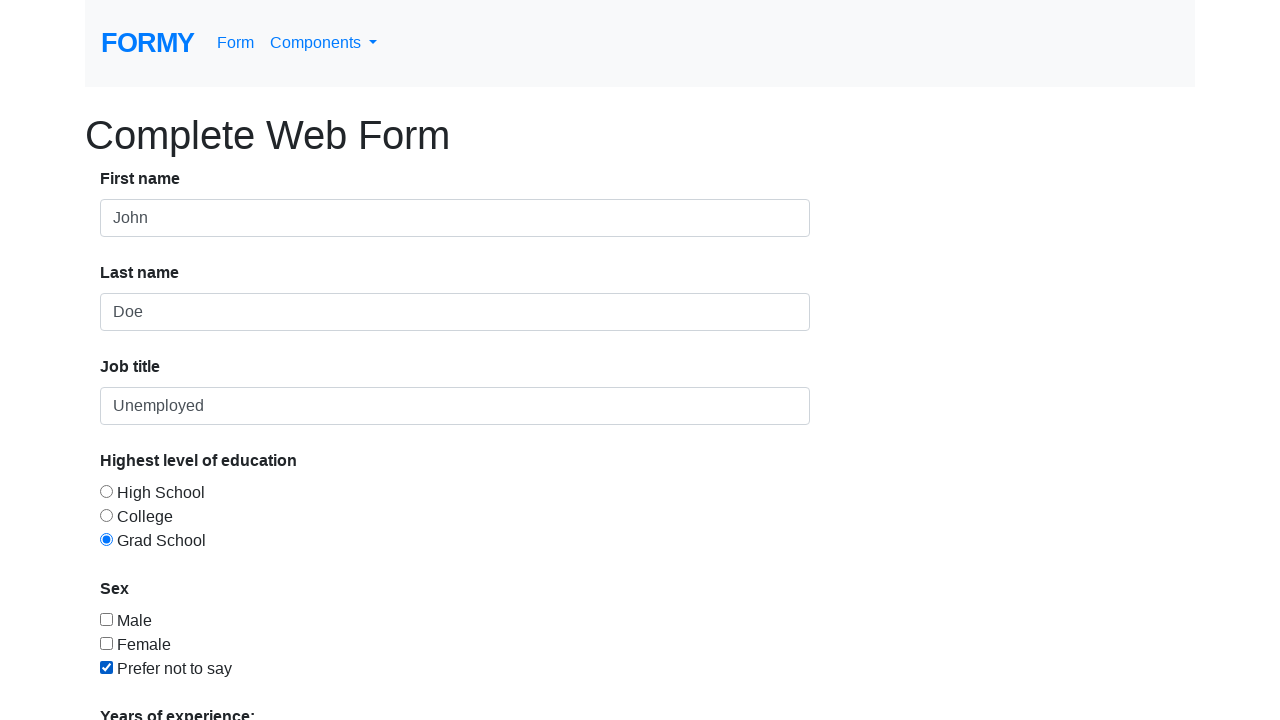

Selected dropdown option with value '1' on #select-menu
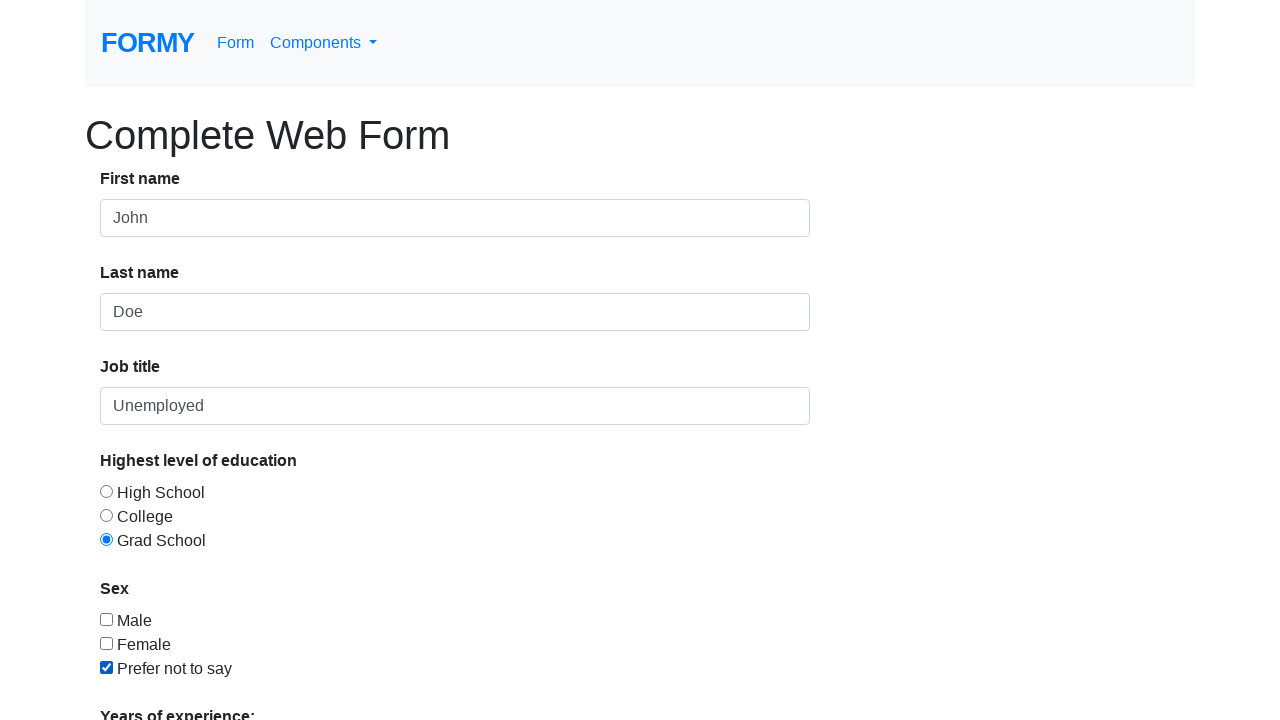

Clicked form submit link at (148, 680) on xpath=//div/a[@href='/thanks']
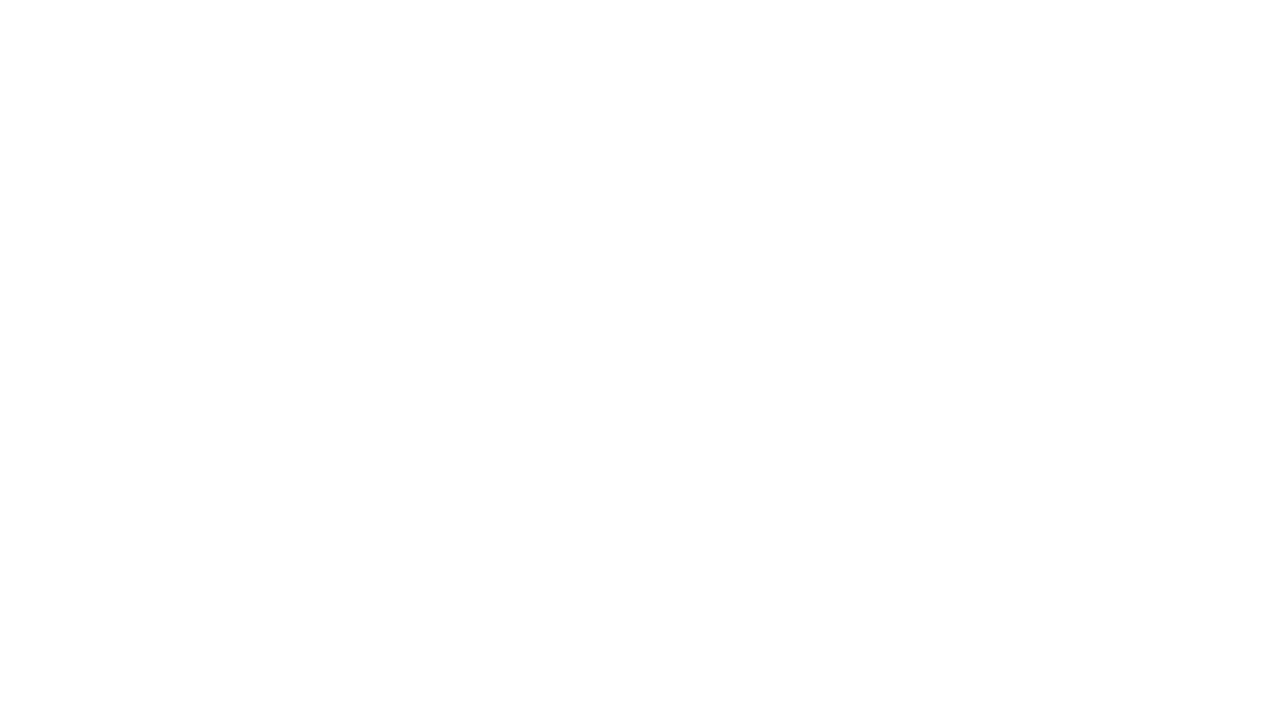

Success message alert appeared
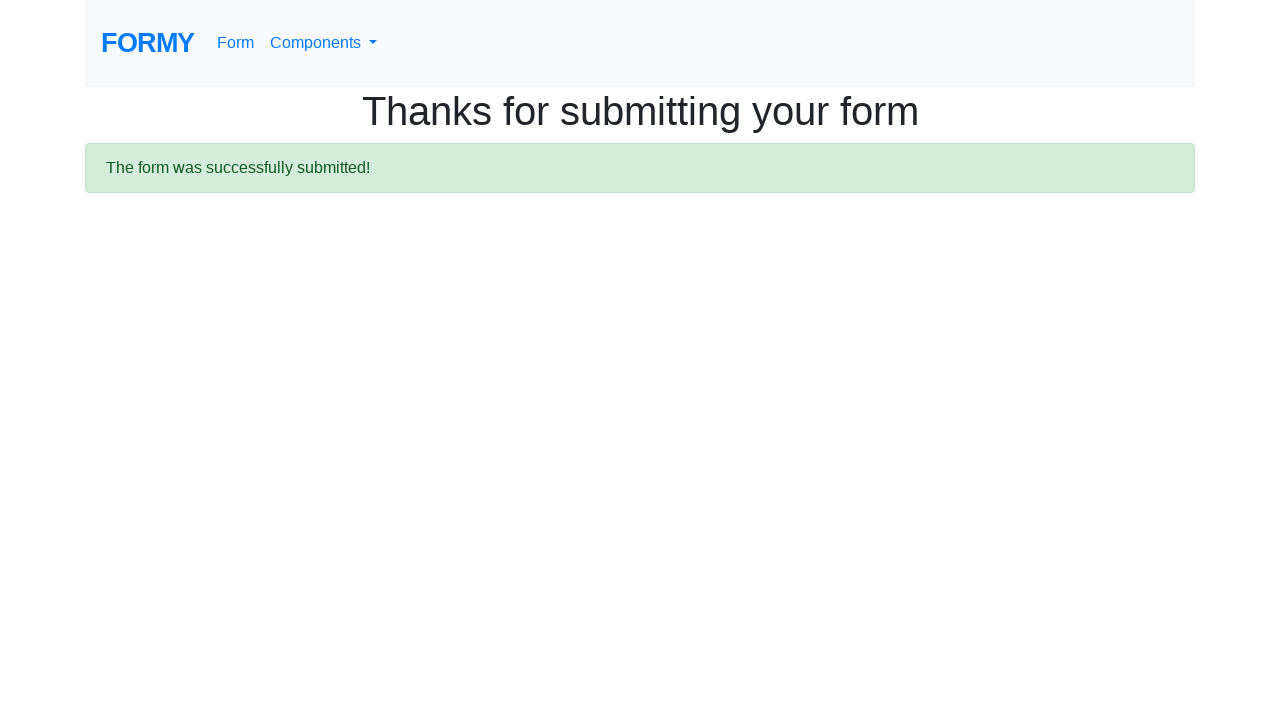

Retrieved success message text
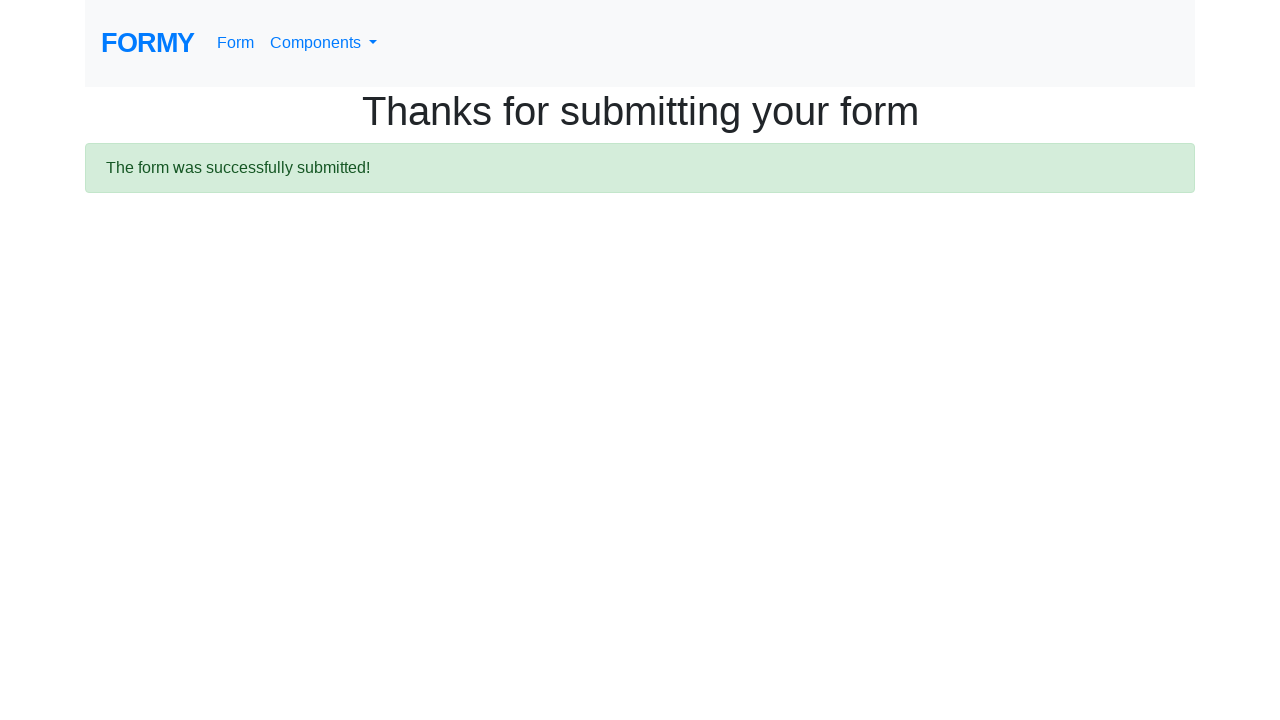

Verified success message contains 'The form was successfully submitted!'
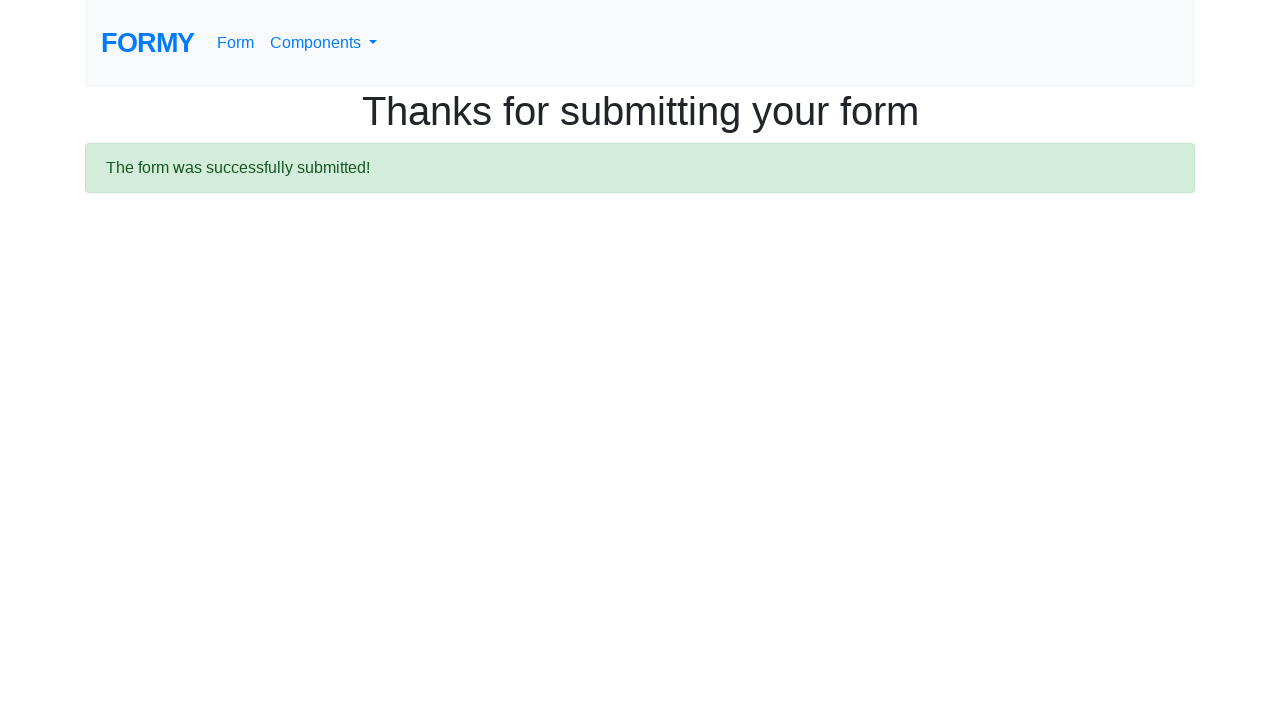

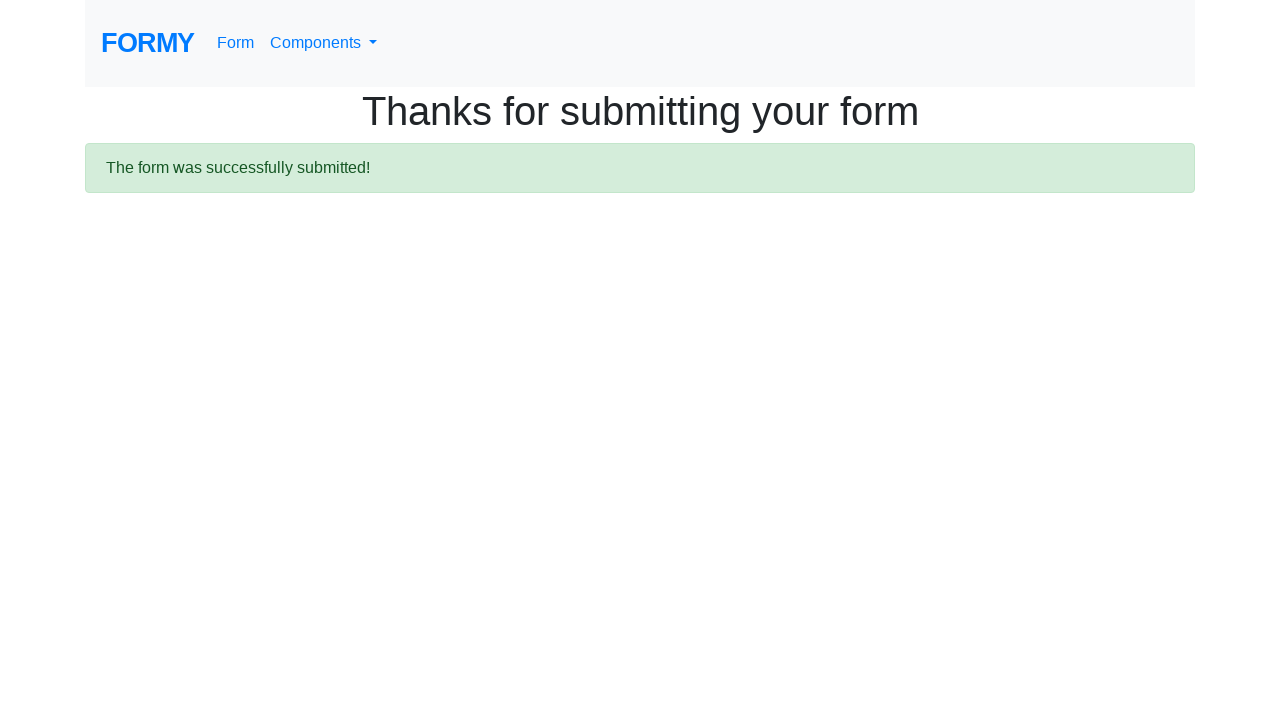